Tests the train sorting functionality on erail.in by entering source and destination stations, then verifying that clicking the sort button properly sorts trains by train number

Starting URL: https://erail.in/

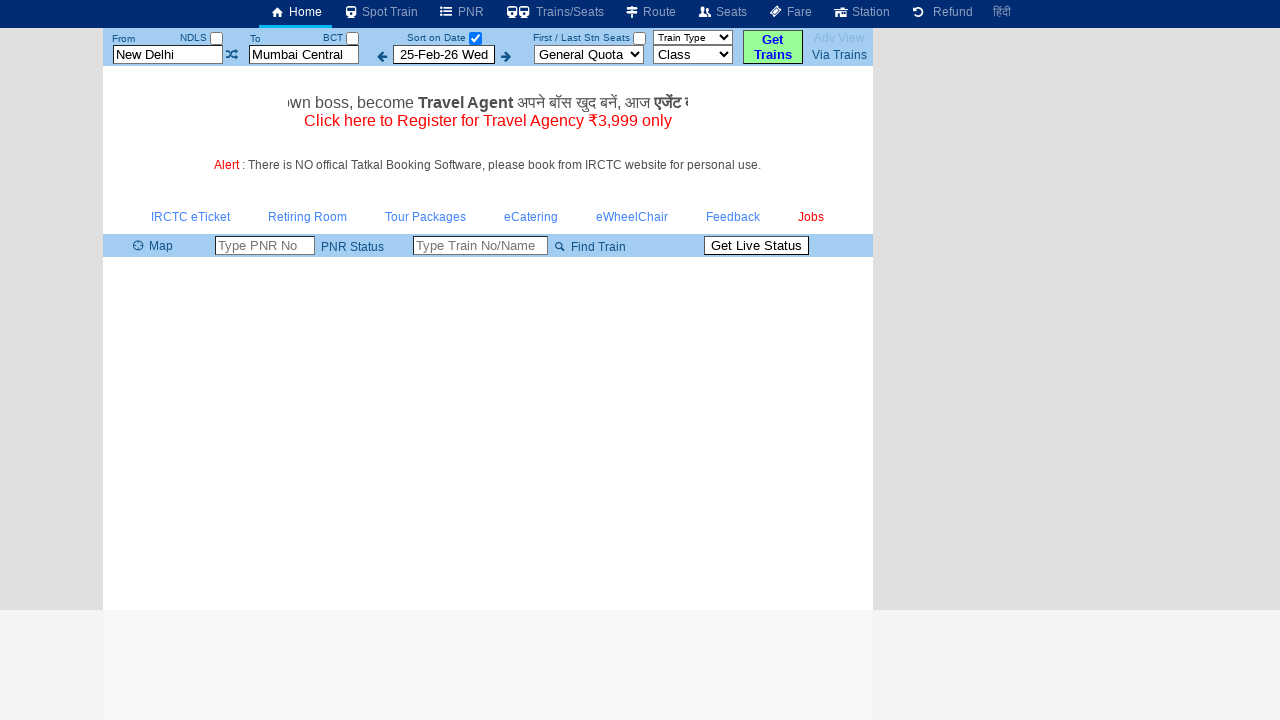

Cleared source station field on #txtStationFrom
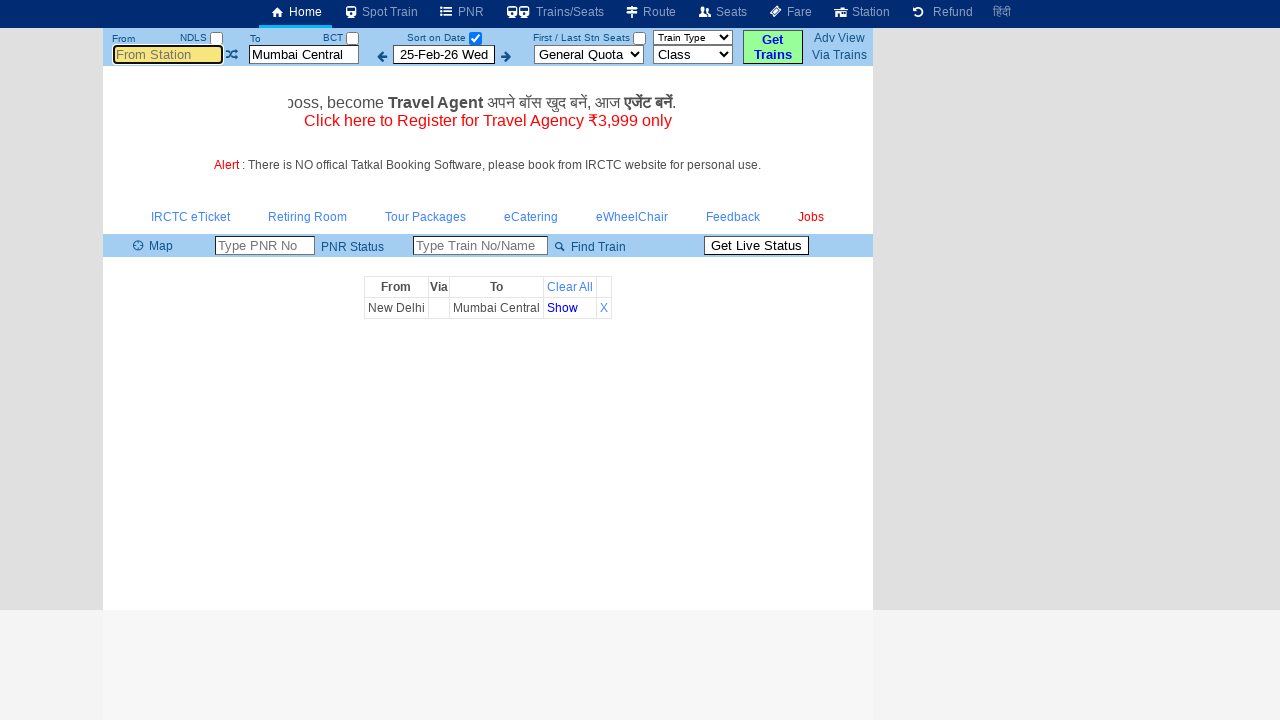

Entered 'MAS' as source station on #txtStationFrom
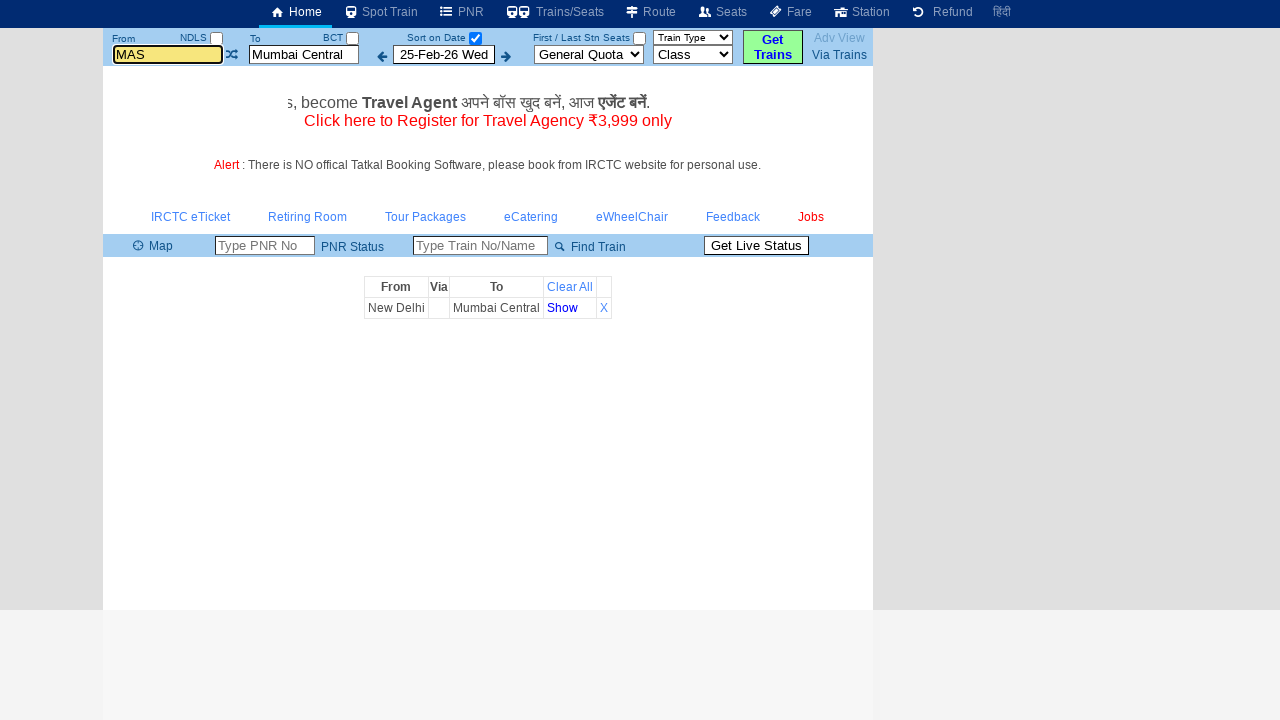

Pressed Tab to confirm source station on #txtStationFrom
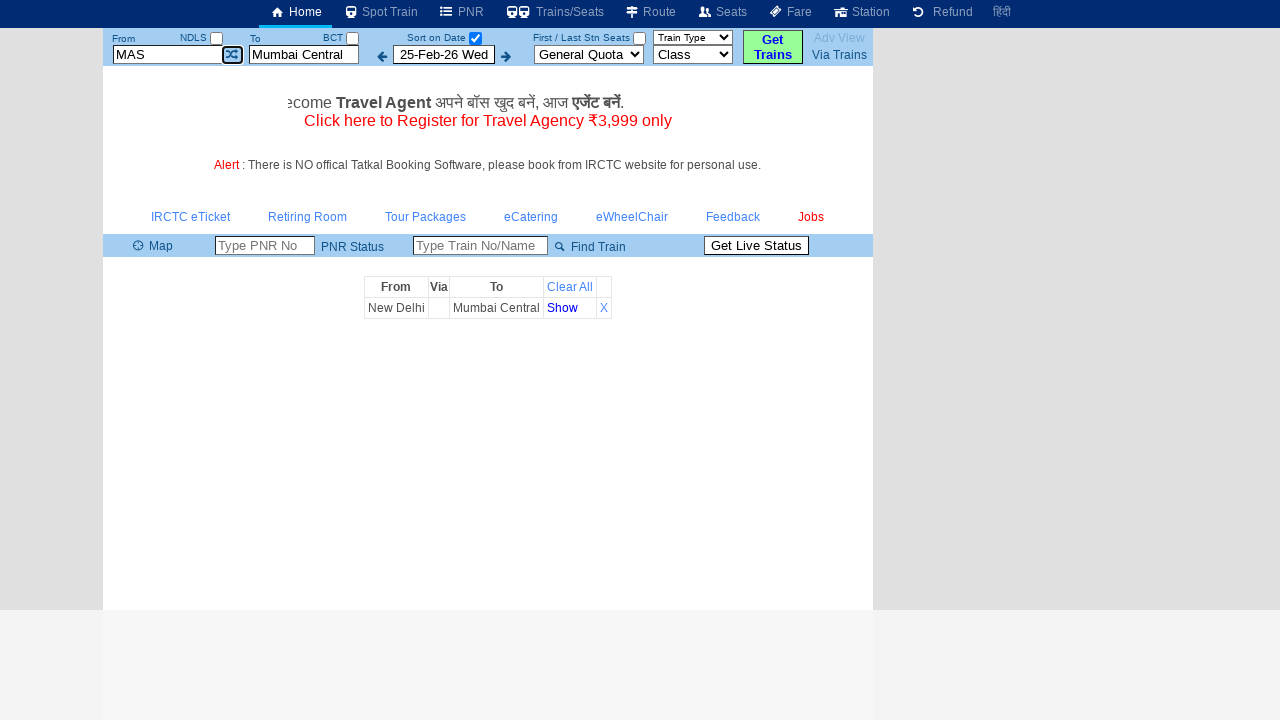

Cleared destination station field on #txtStationTo
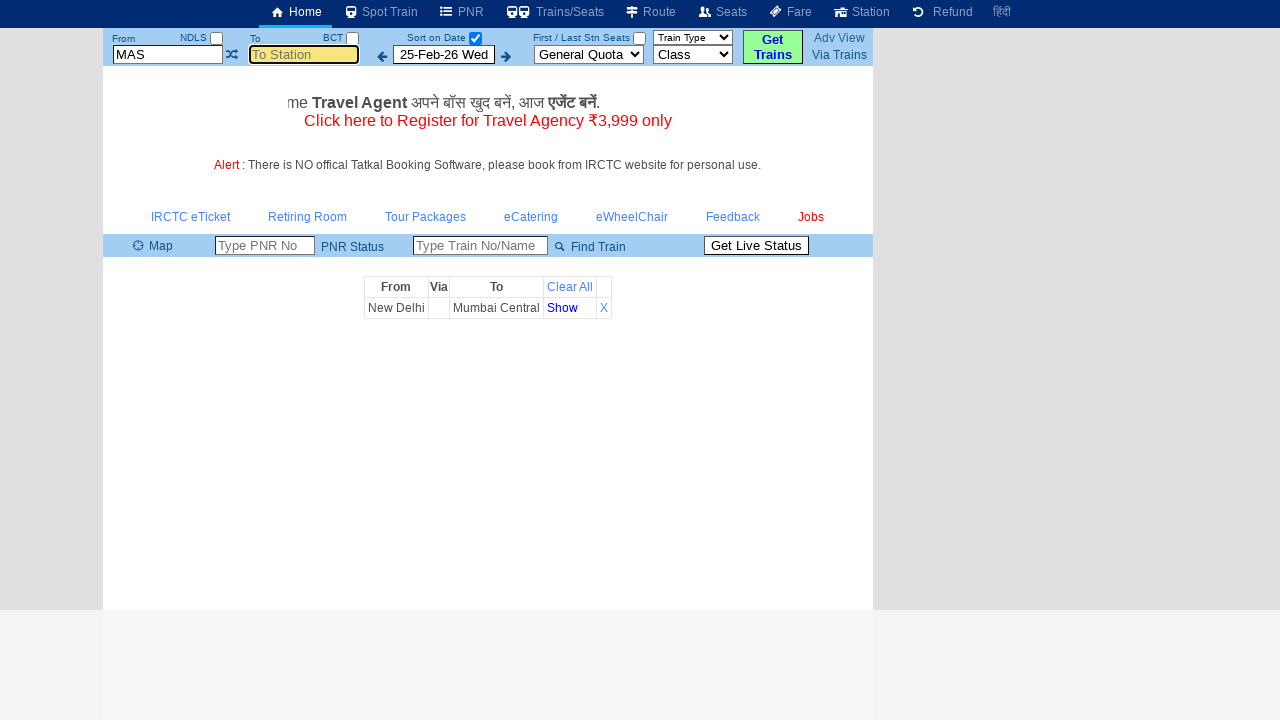

Entered 'Kolkata' as destination station on #txtStationTo
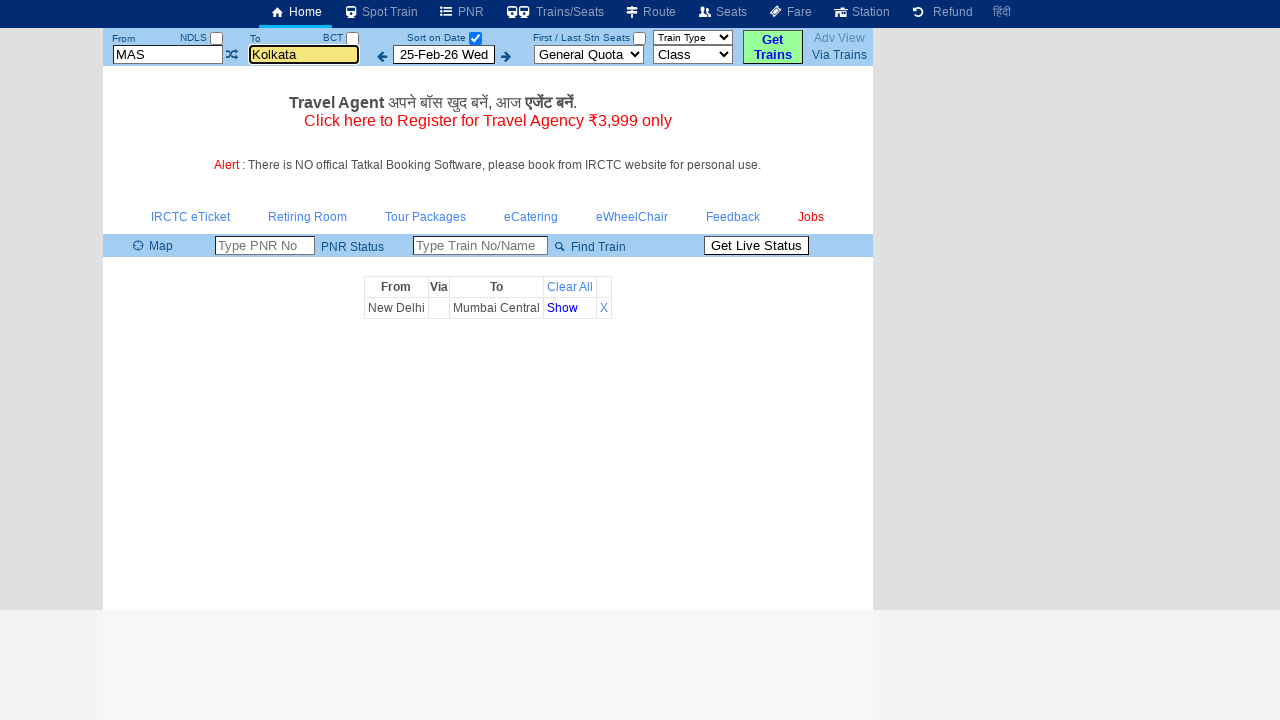

Pressed Tab to confirm destination station on #txtStationTo
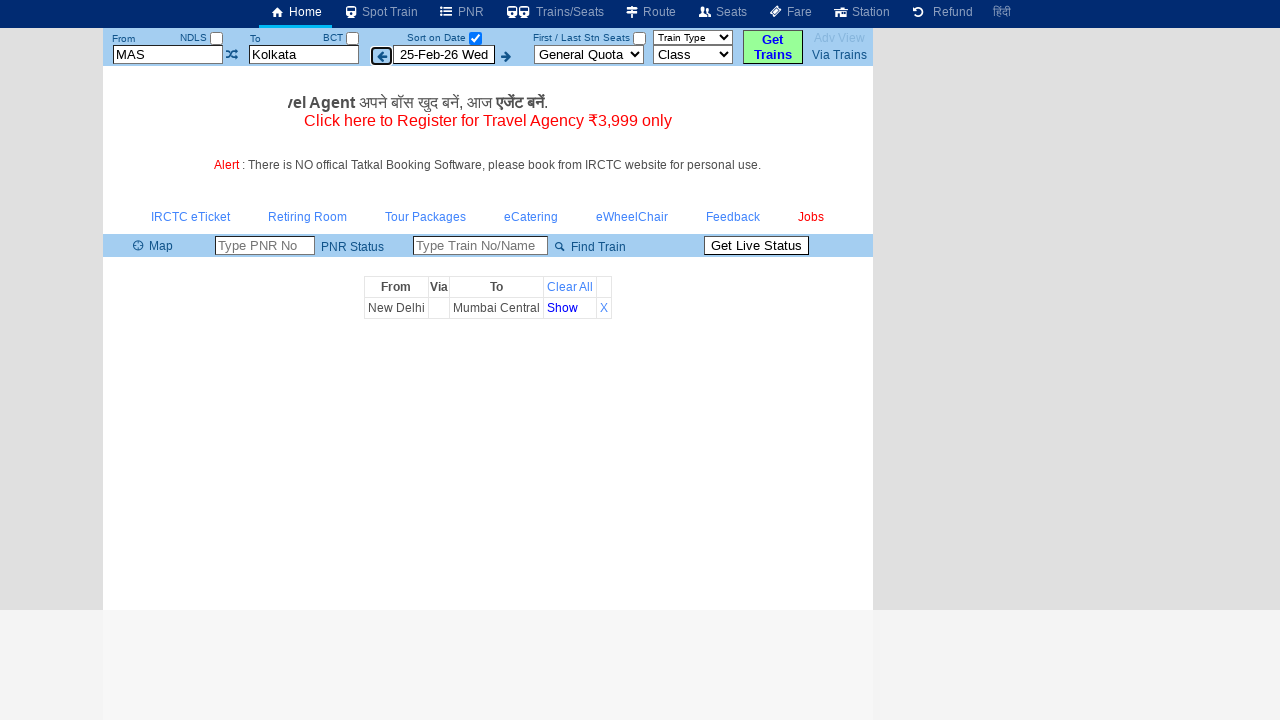

Unchecked date-only checkbox to display all trains at (475, 38) on #chkSelectDateOnly
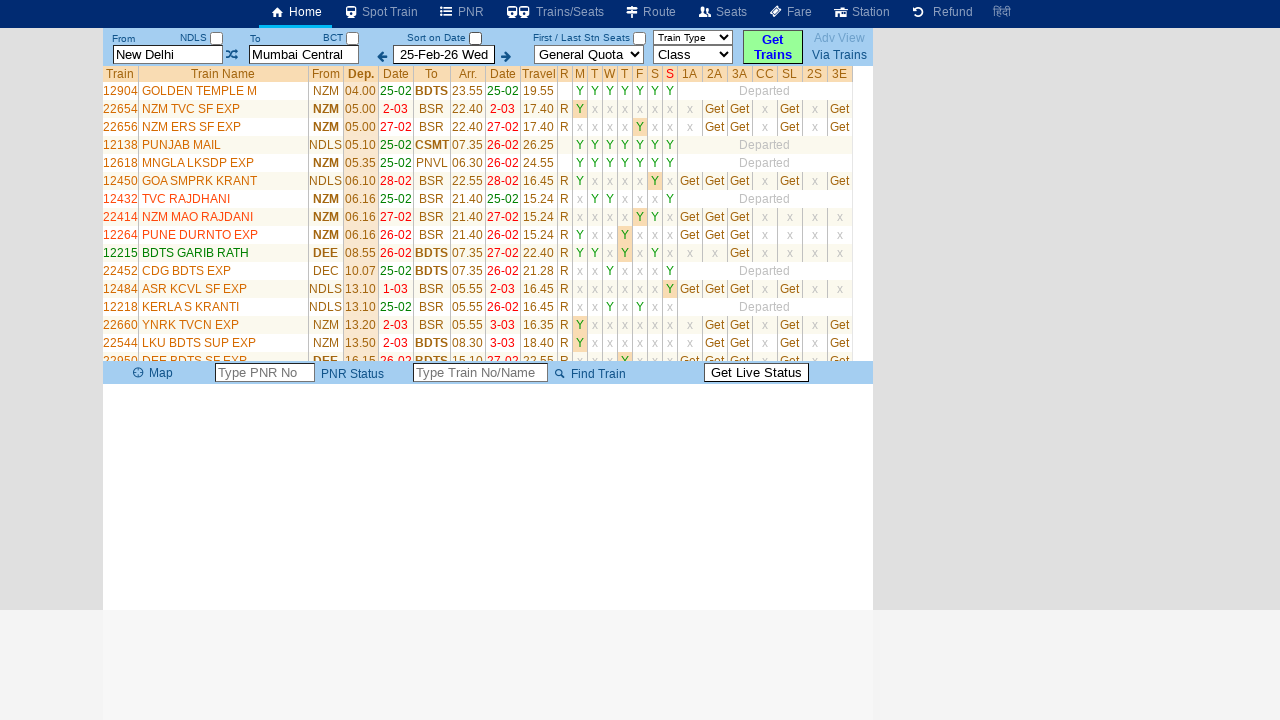

Train list loaded successfully
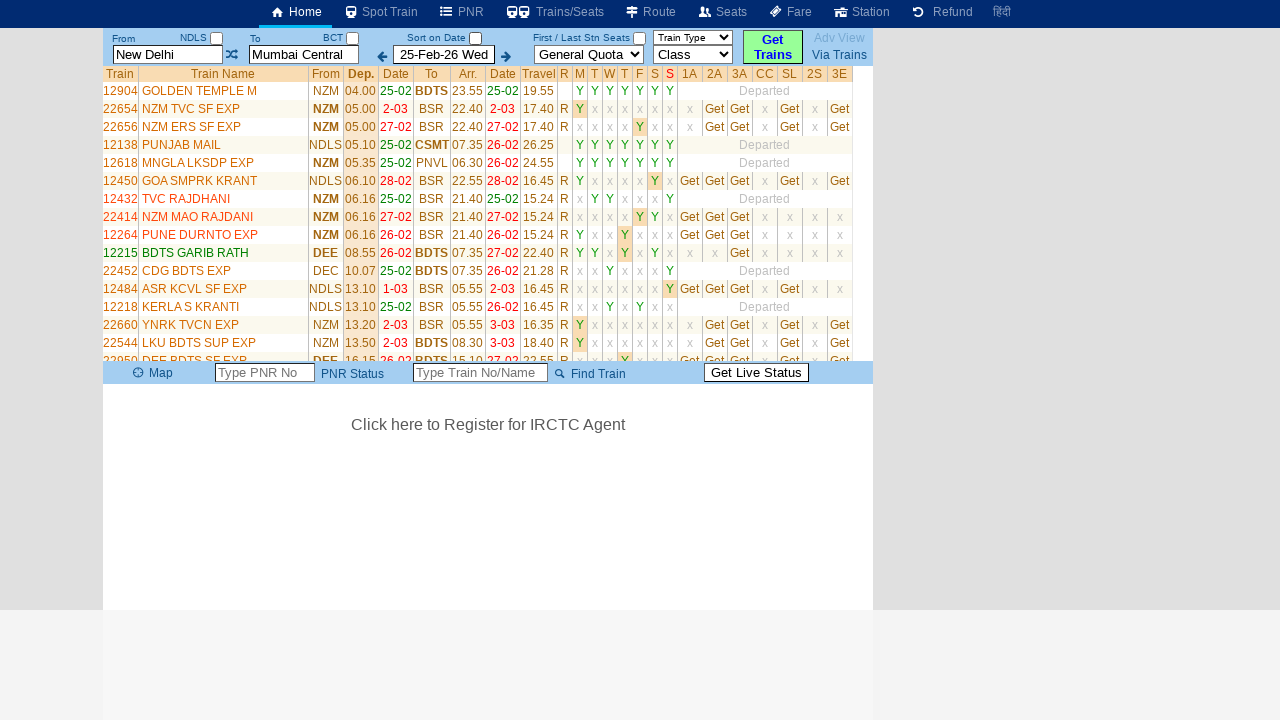

Captured initial train list with 34 trains
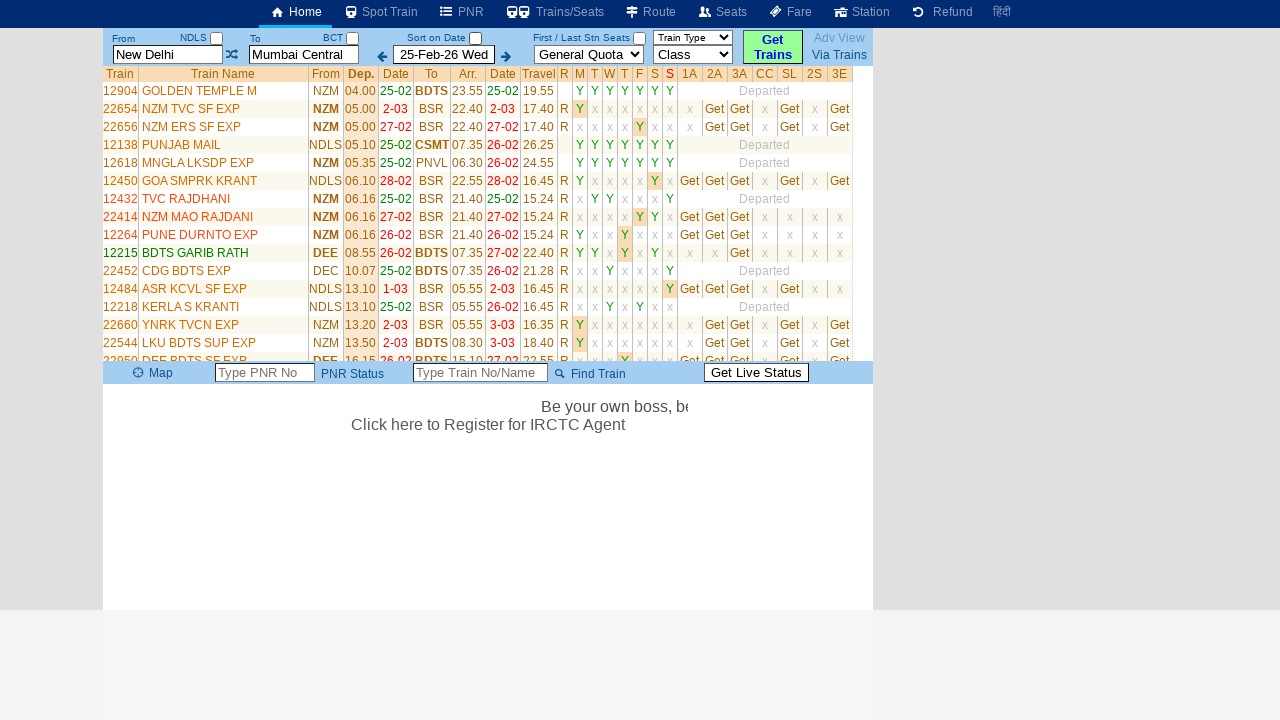

Clicked Train column header to sort trains by train number at (120, 74) on xpath=//a[text()='Train' and @title='Click here to sort on Train Number']
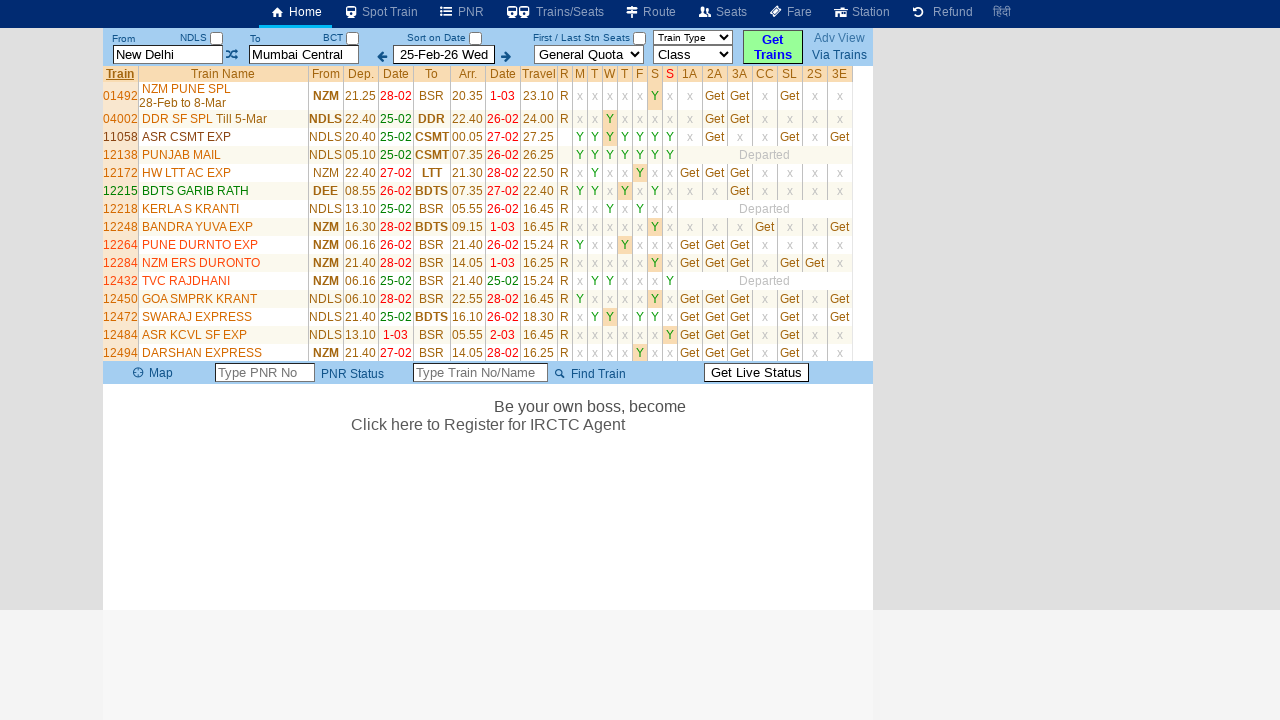

Waited for sorting operation to complete
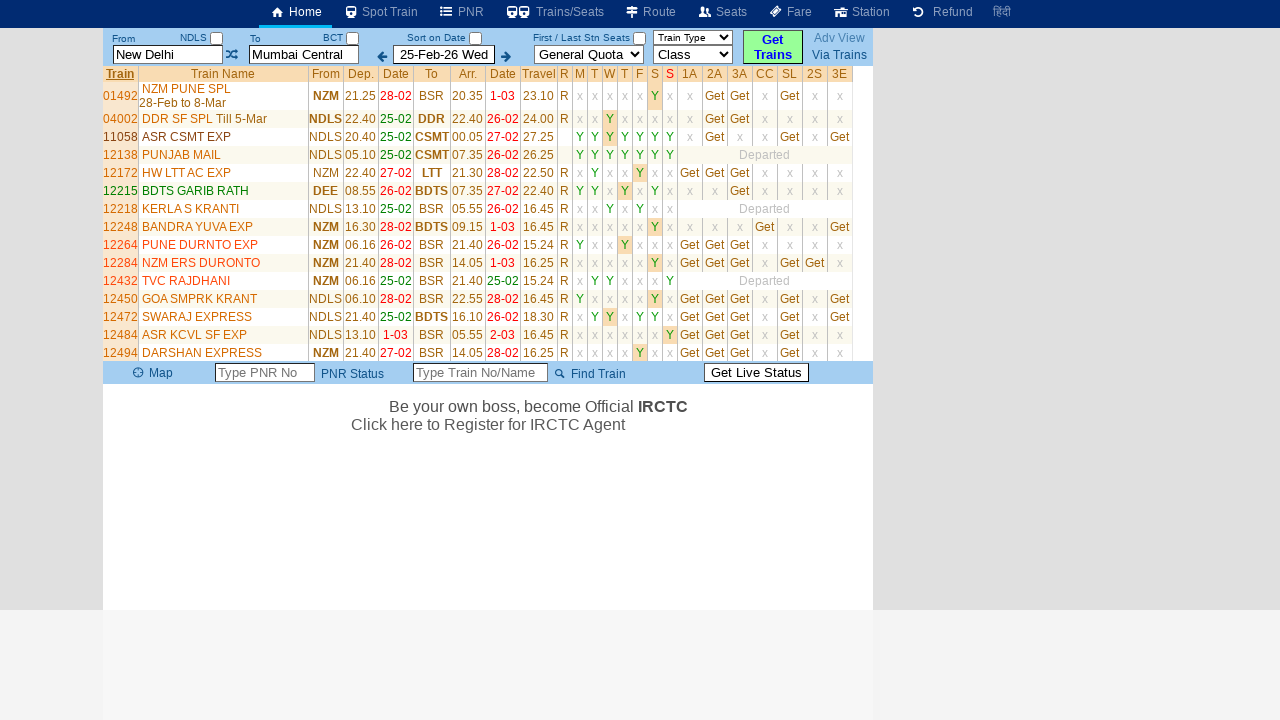

Captured sorted train list with 34 trains
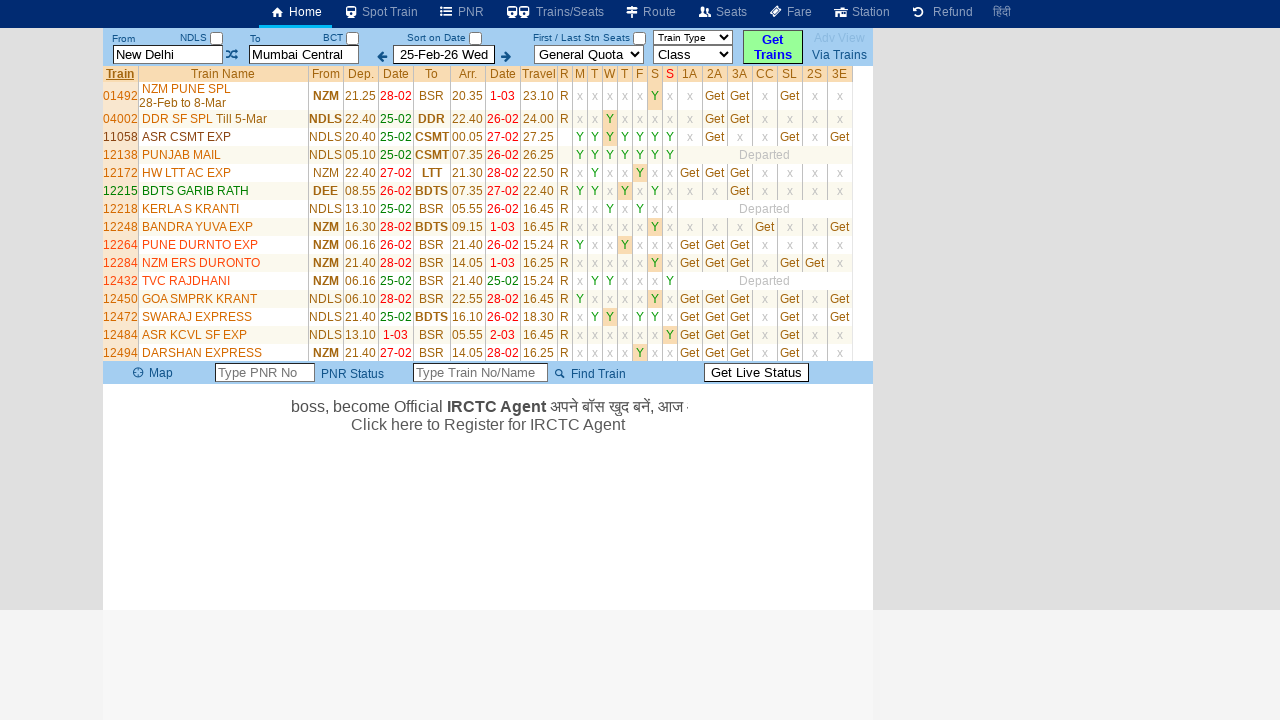

Verified sorting functionality by comparing train lists before and after
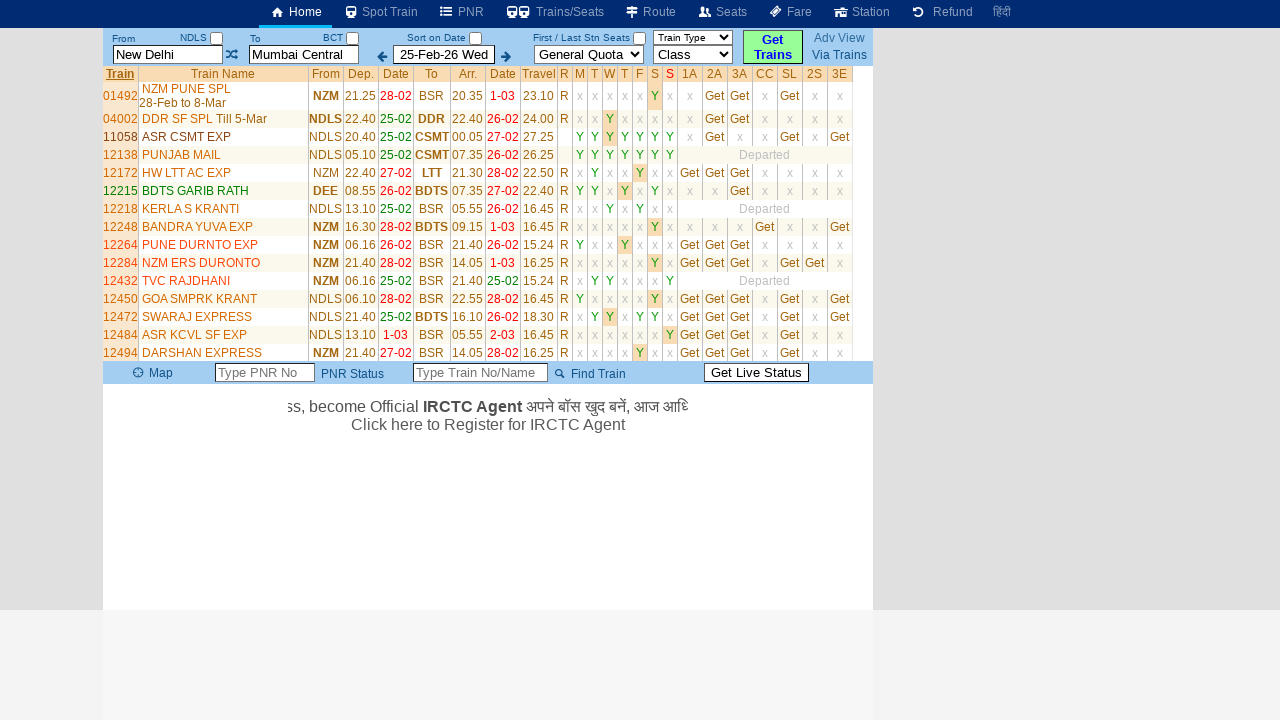

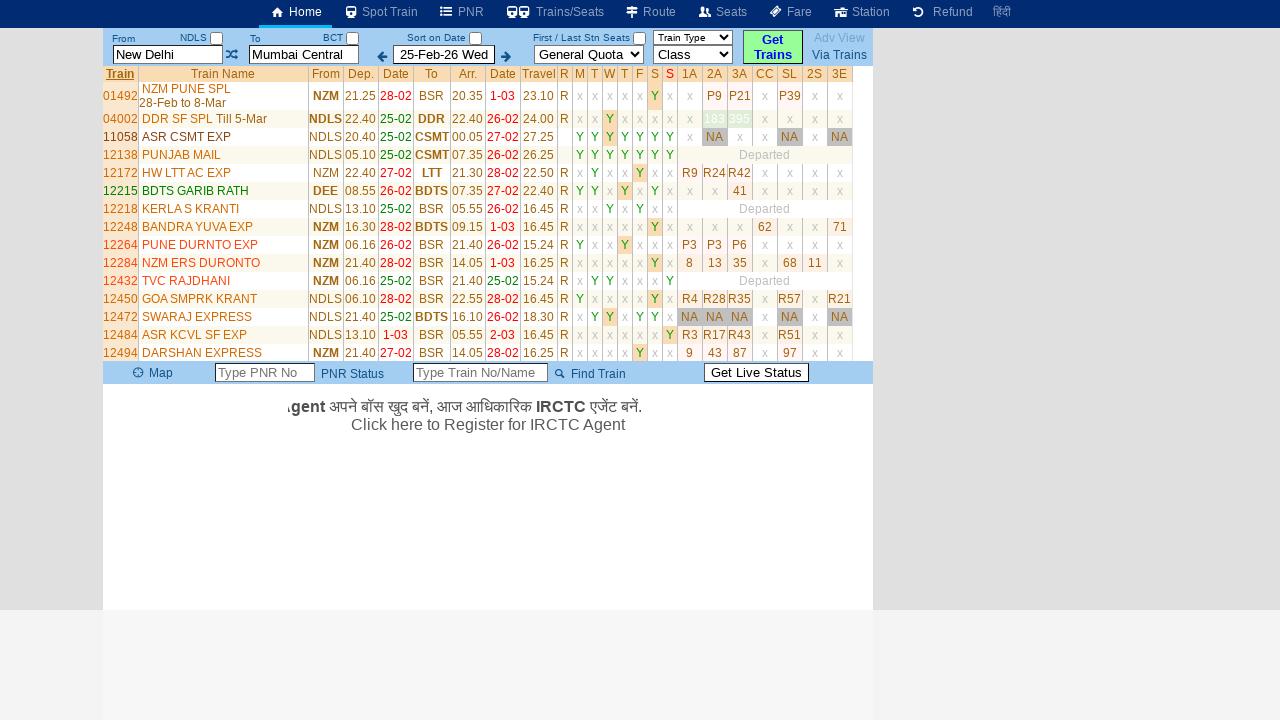